Tests dropdown select functionality by selecting options using different methods (by text, index, and value) and verifying the selections

Starting URL: https://demoqa.com/select-menu

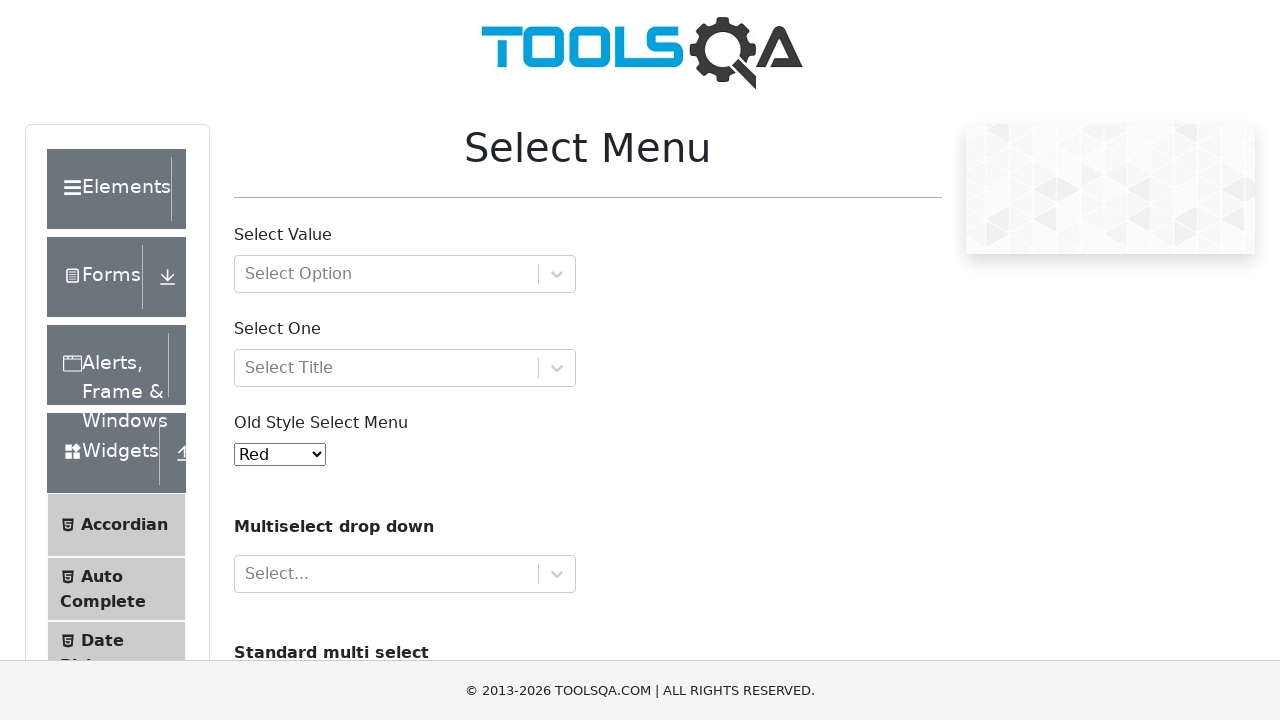

Retrieved initial selection from dropdown menu
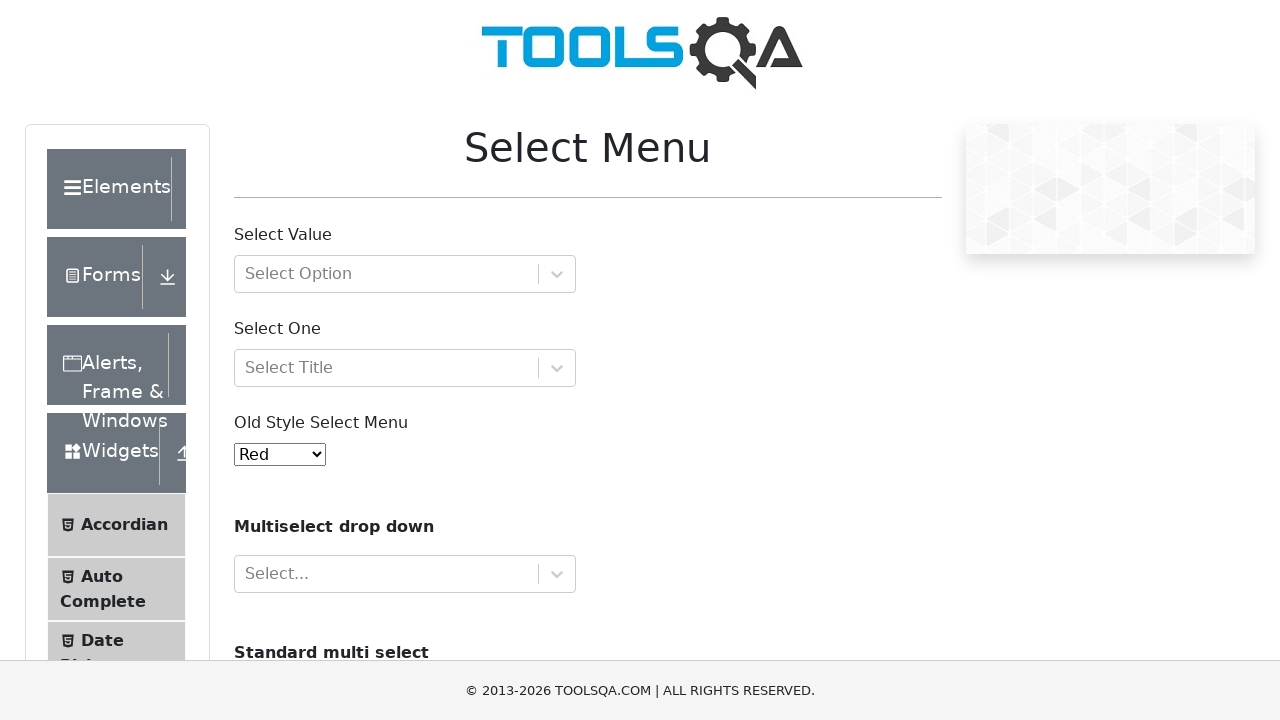

Verified initial selection is 'Red'
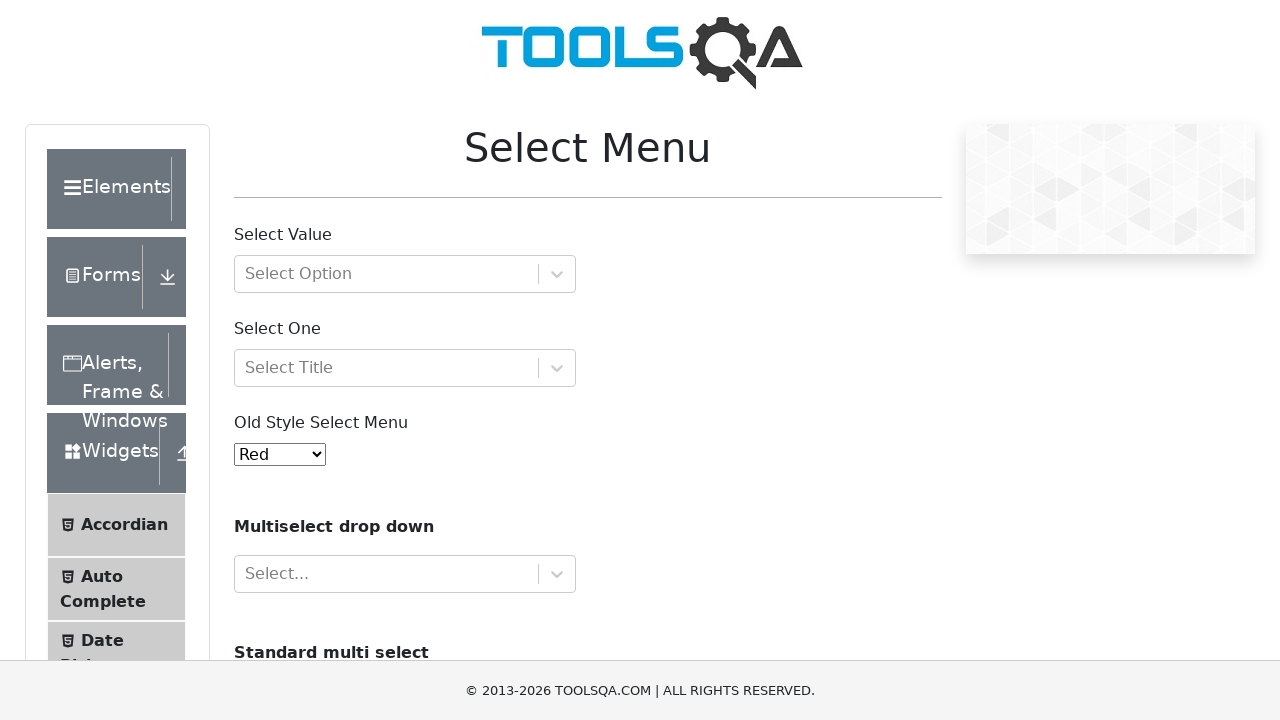

Selected 'Yellow' from dropdown by visible text on #oldSelectMenu
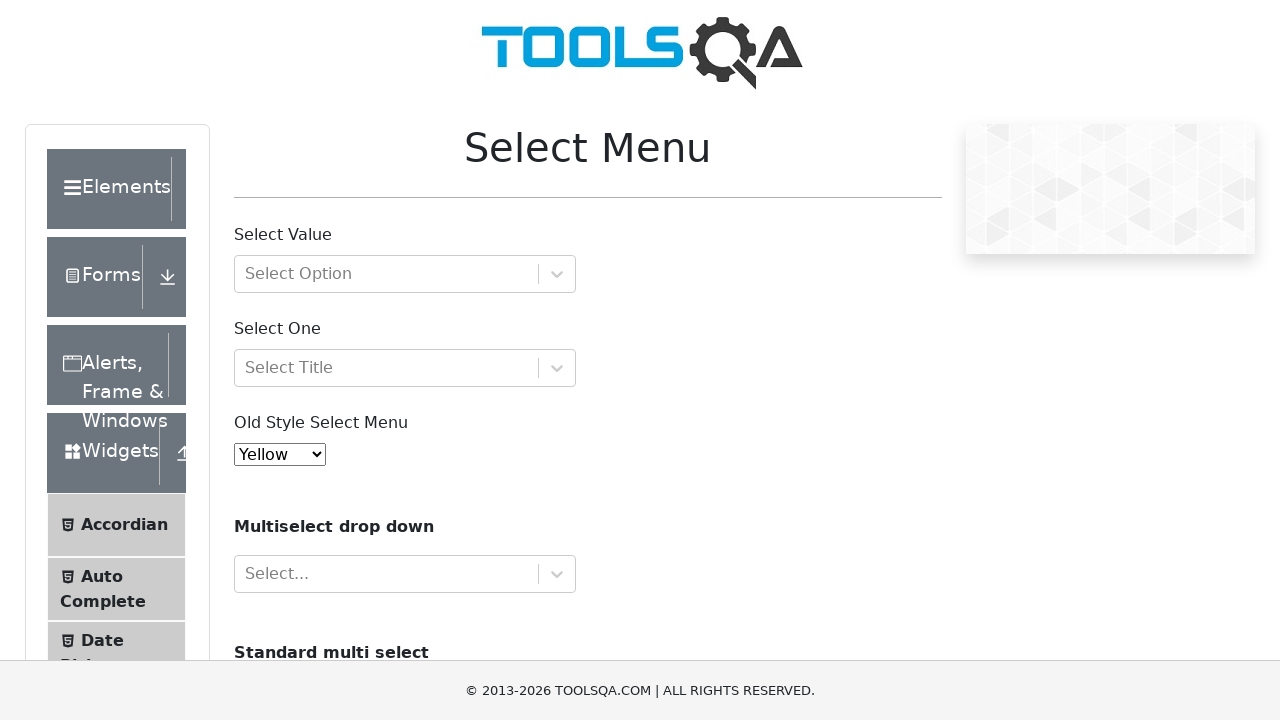

Retrieved current selection after selecting Yellow
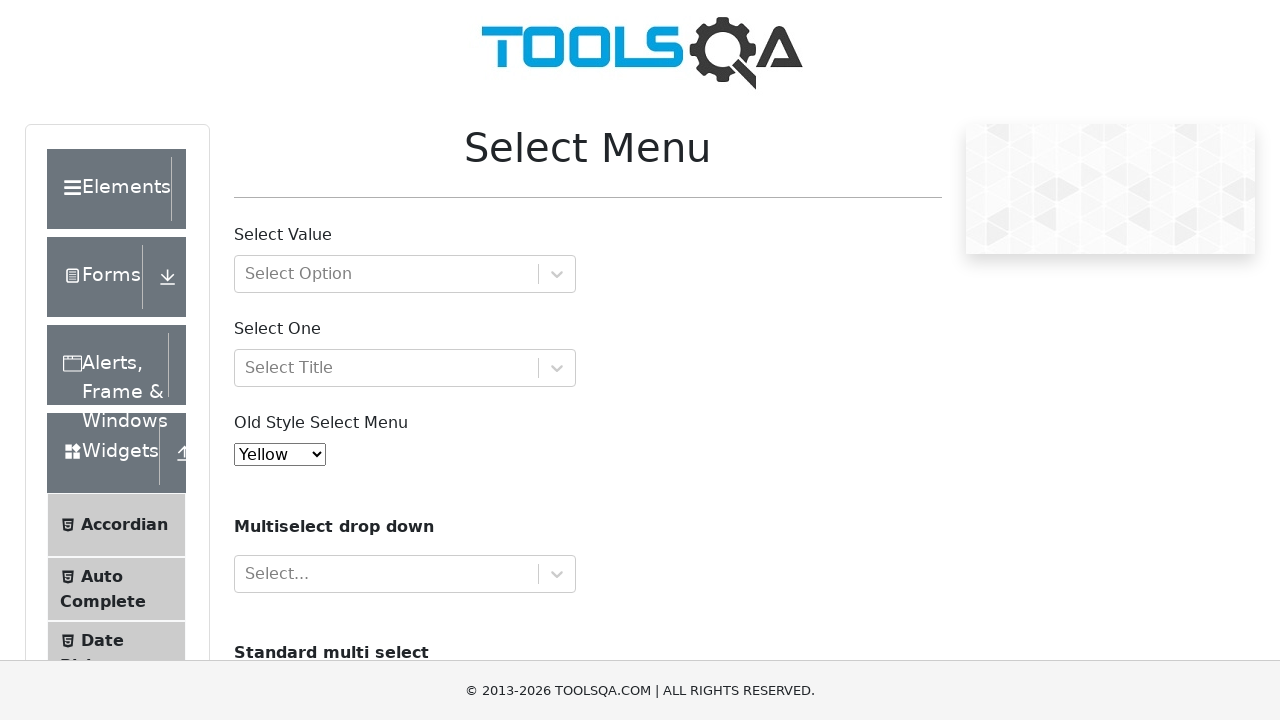

Verified selection is 'Yellow'
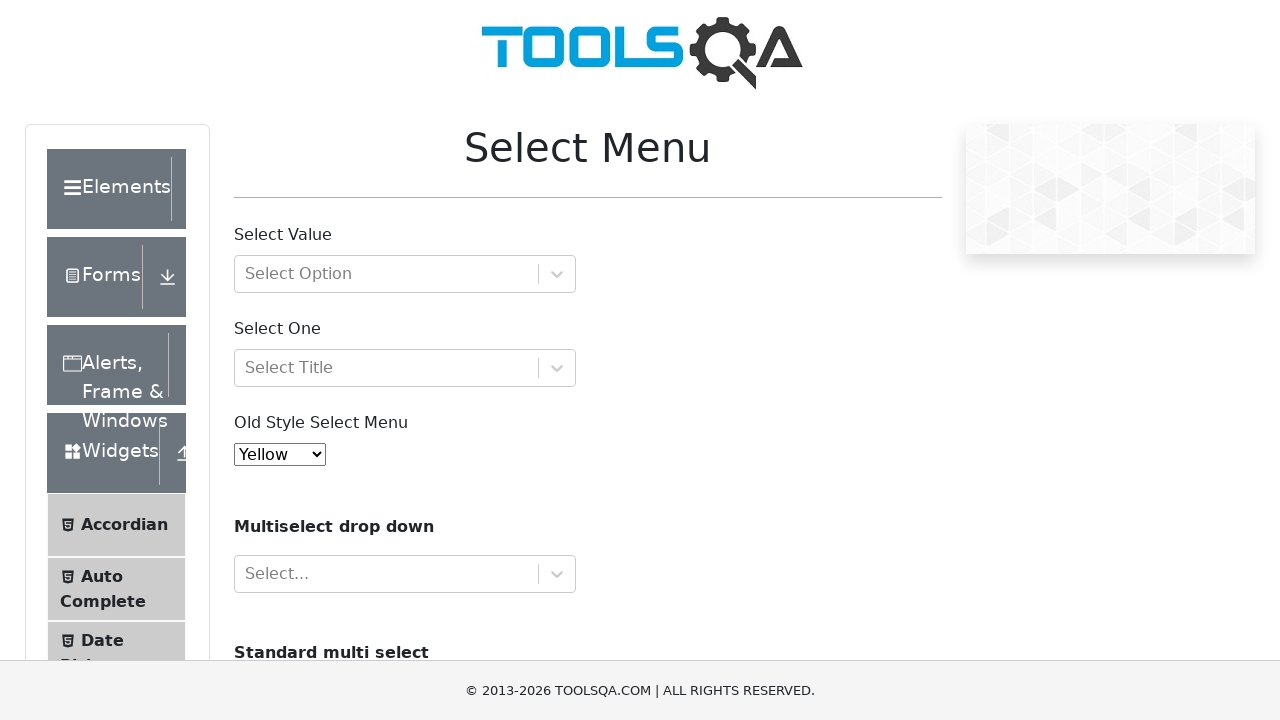

Selected option at index 6 from dropdown on #oldSelectMenu
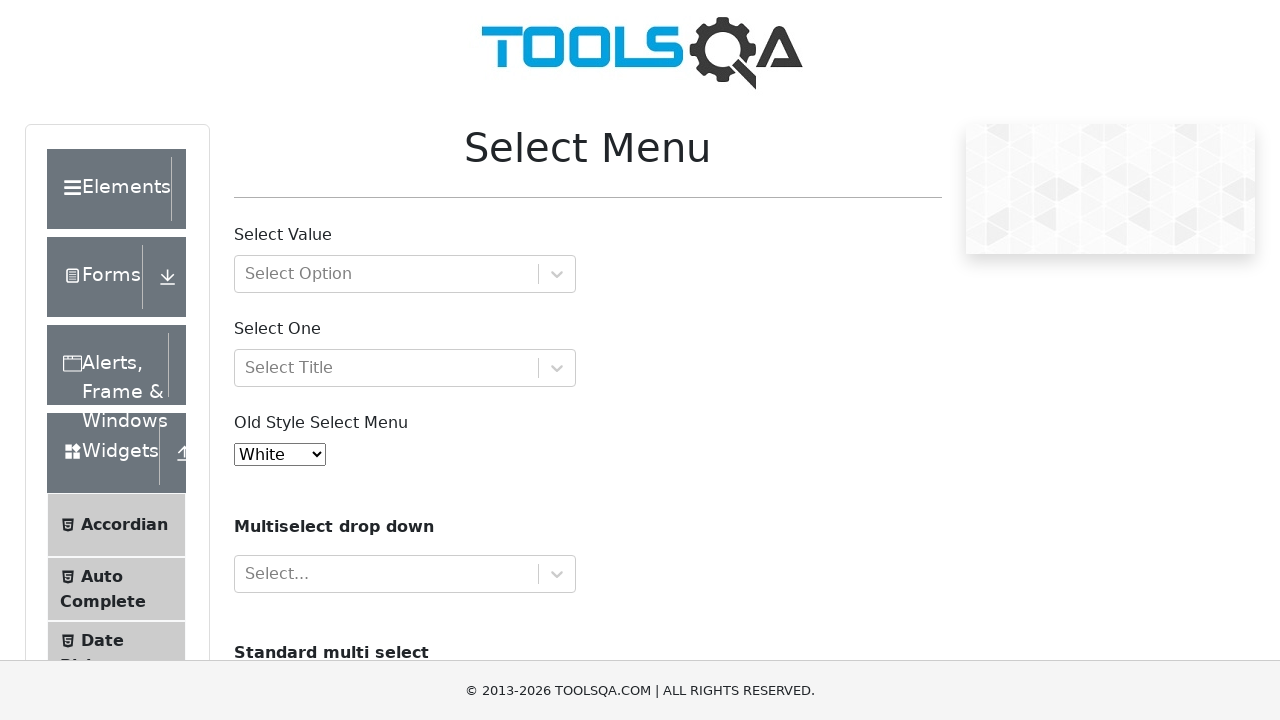

Retrieved current selection after selecting by index
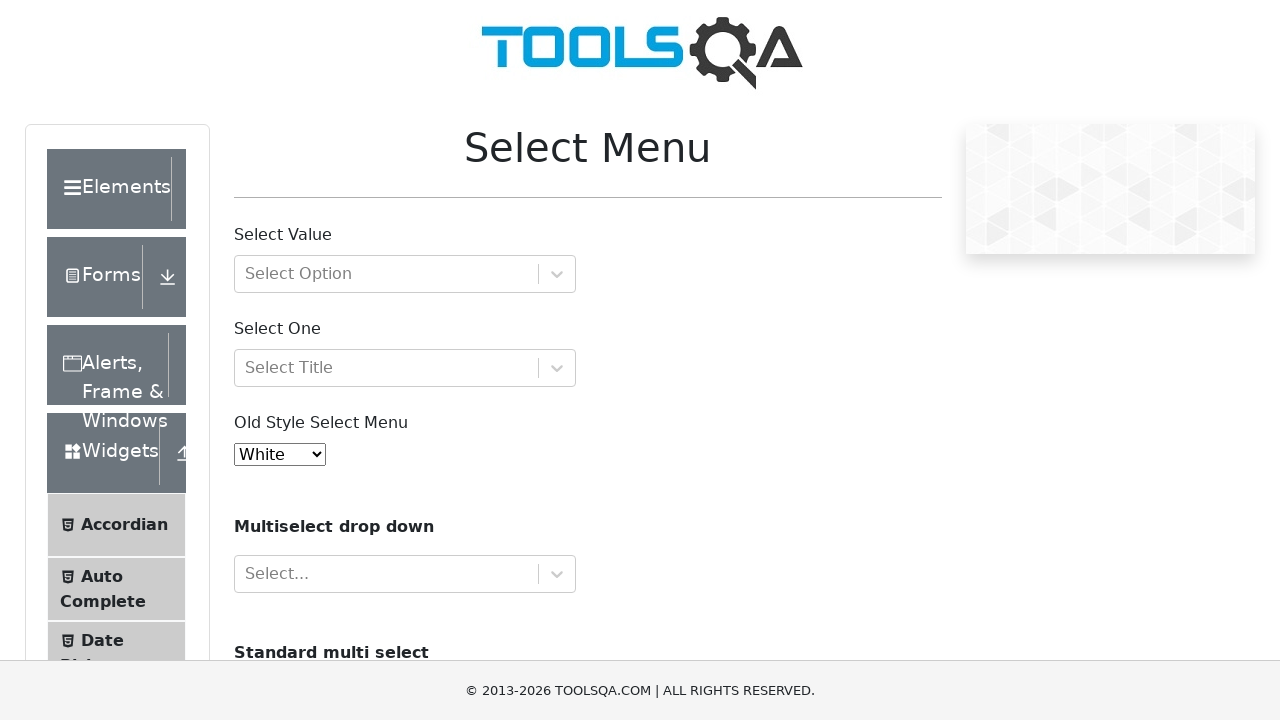

Verified selection is 'White'
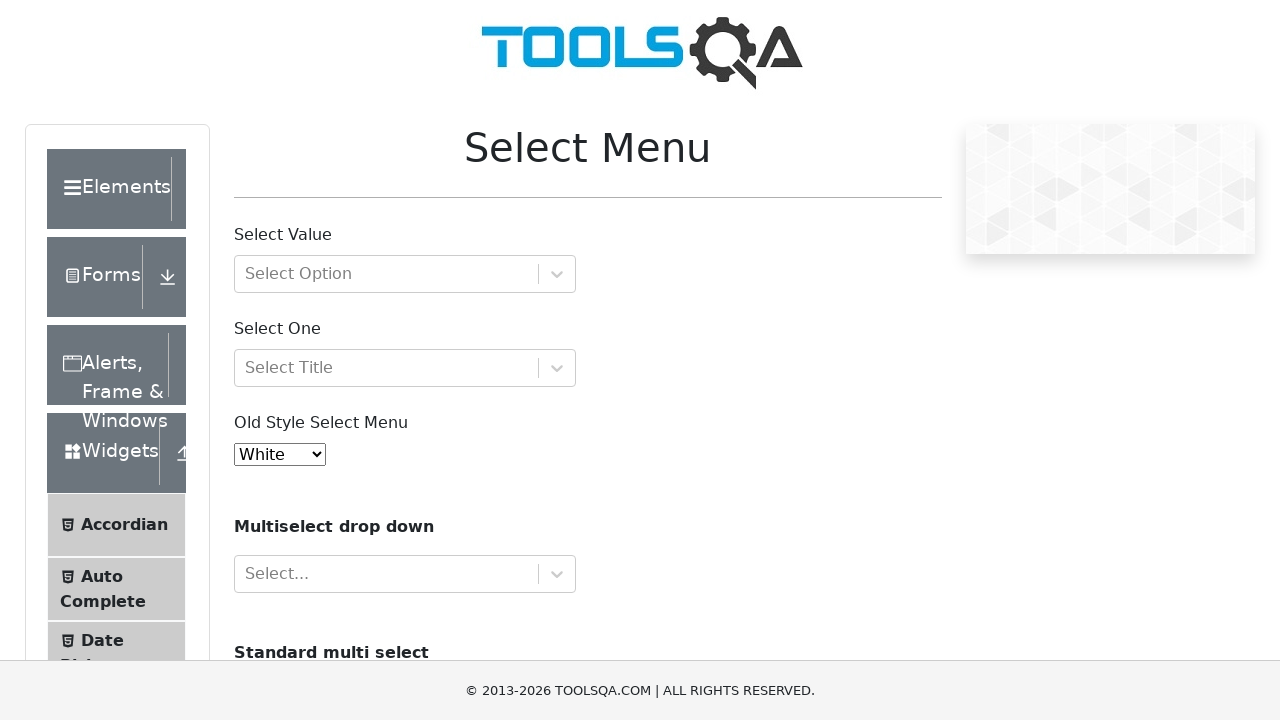

Selected option with value '7' from dropdown on #oldSelectMenu
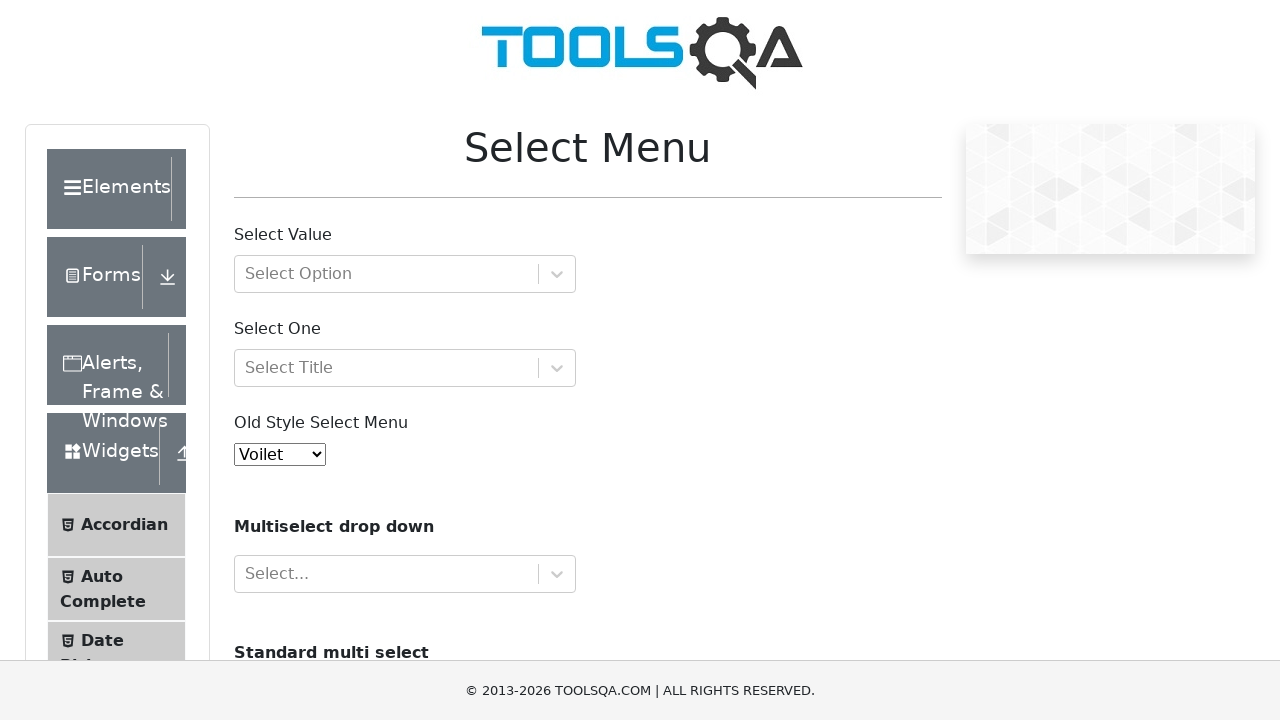

Retrieved current selection after selecting by value
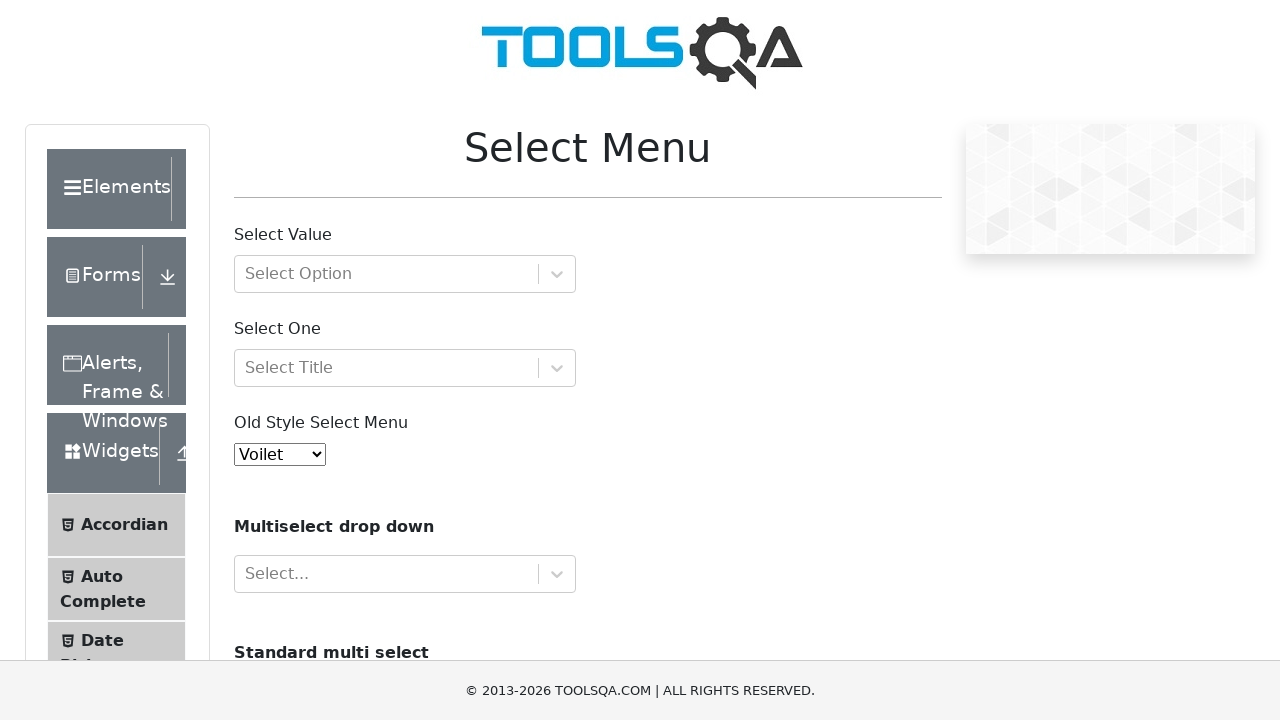

Verified selection is 'Voilet'
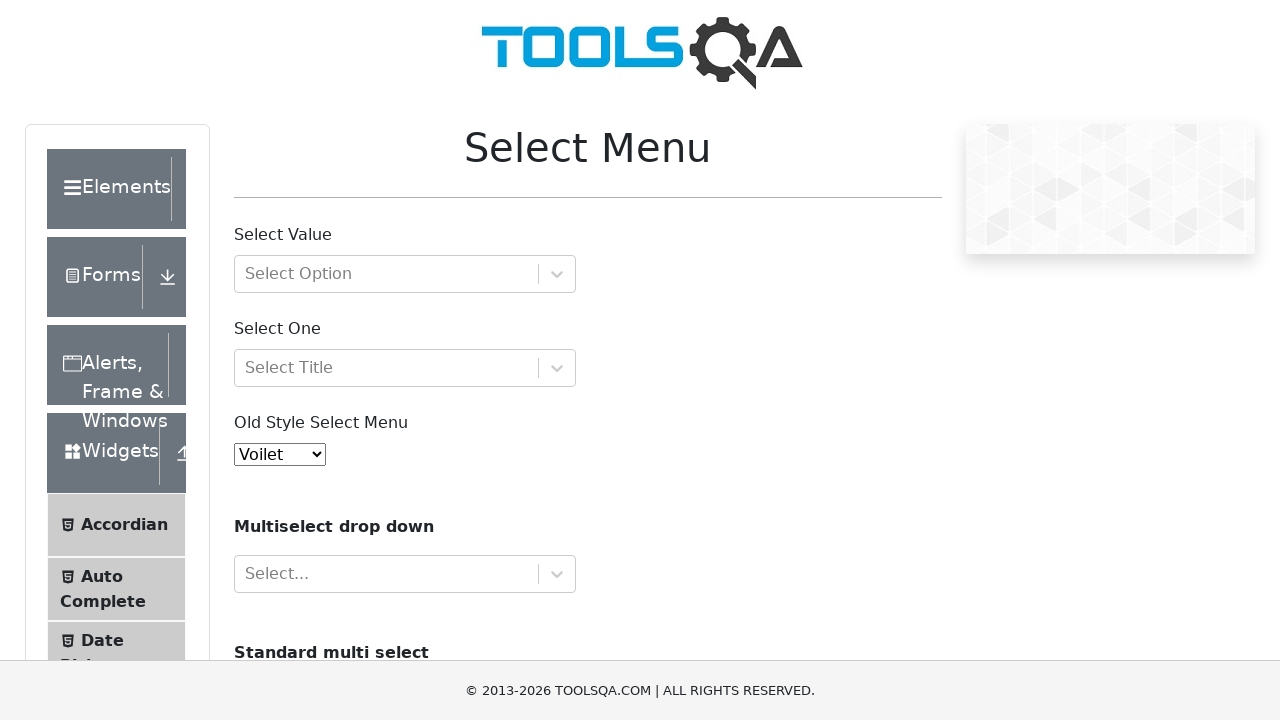

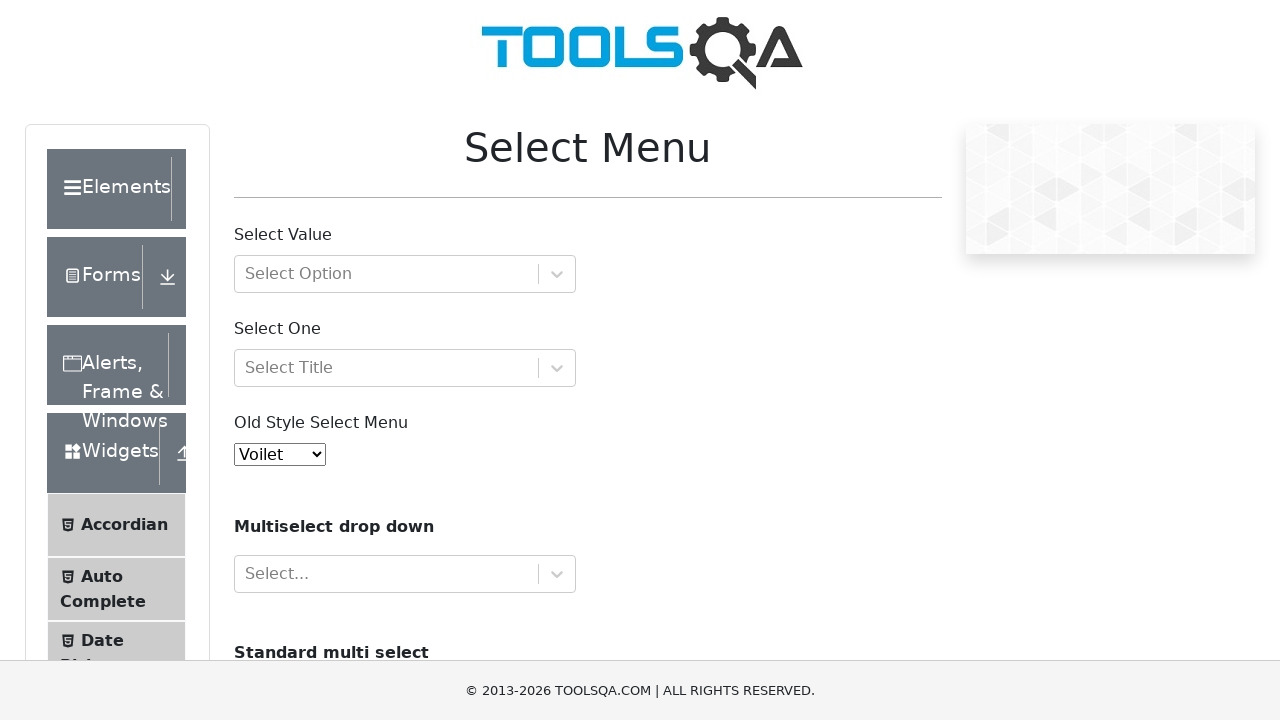